Captures screenshots of a jumping dot game at various stages - start screen, game initialization, active gameplay, and player movement in different directions to verify visual rendering.

Starting URL: https://traponion.github.io/jumping-dot-game/

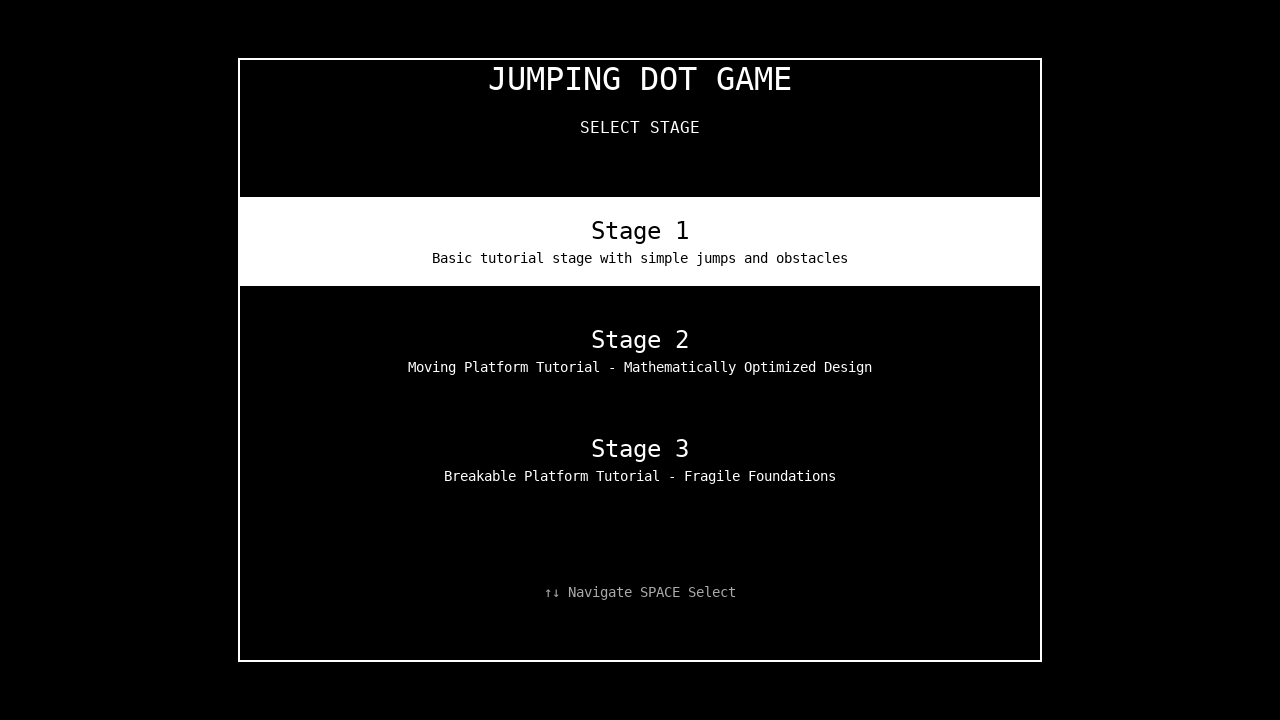

Waited for page to reach networkidle state
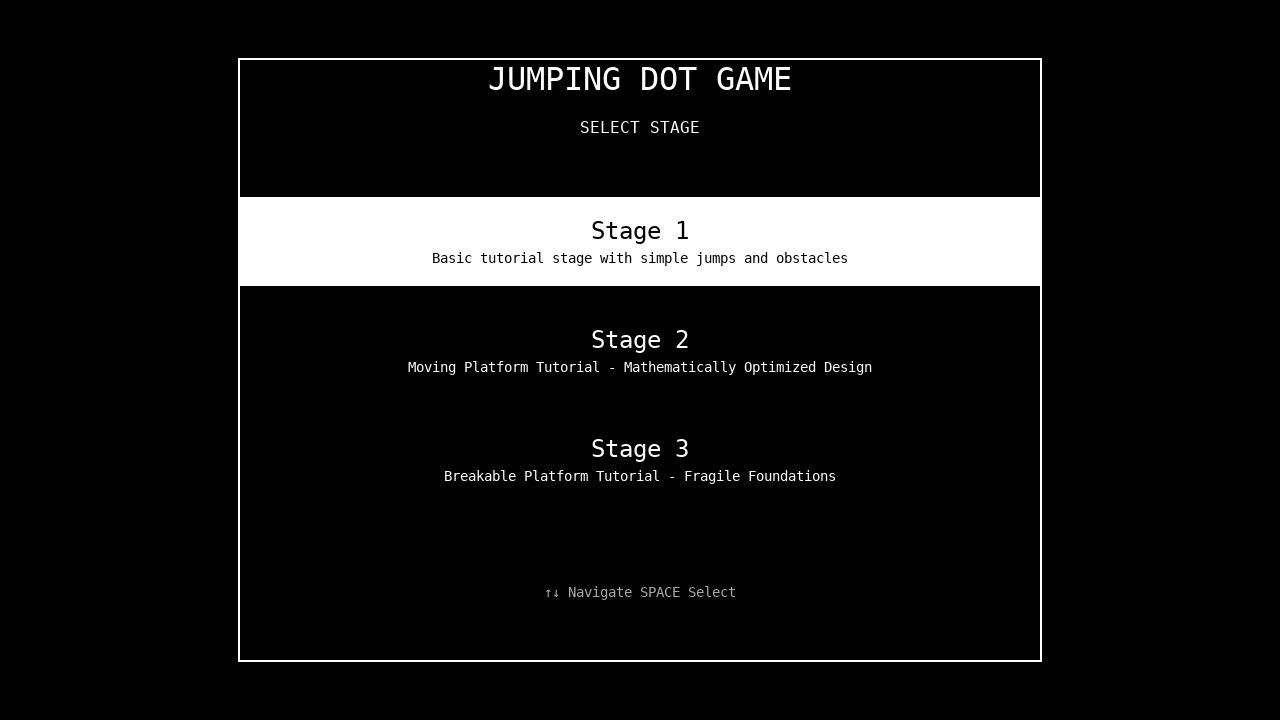

Waited 1 second for page stabilization
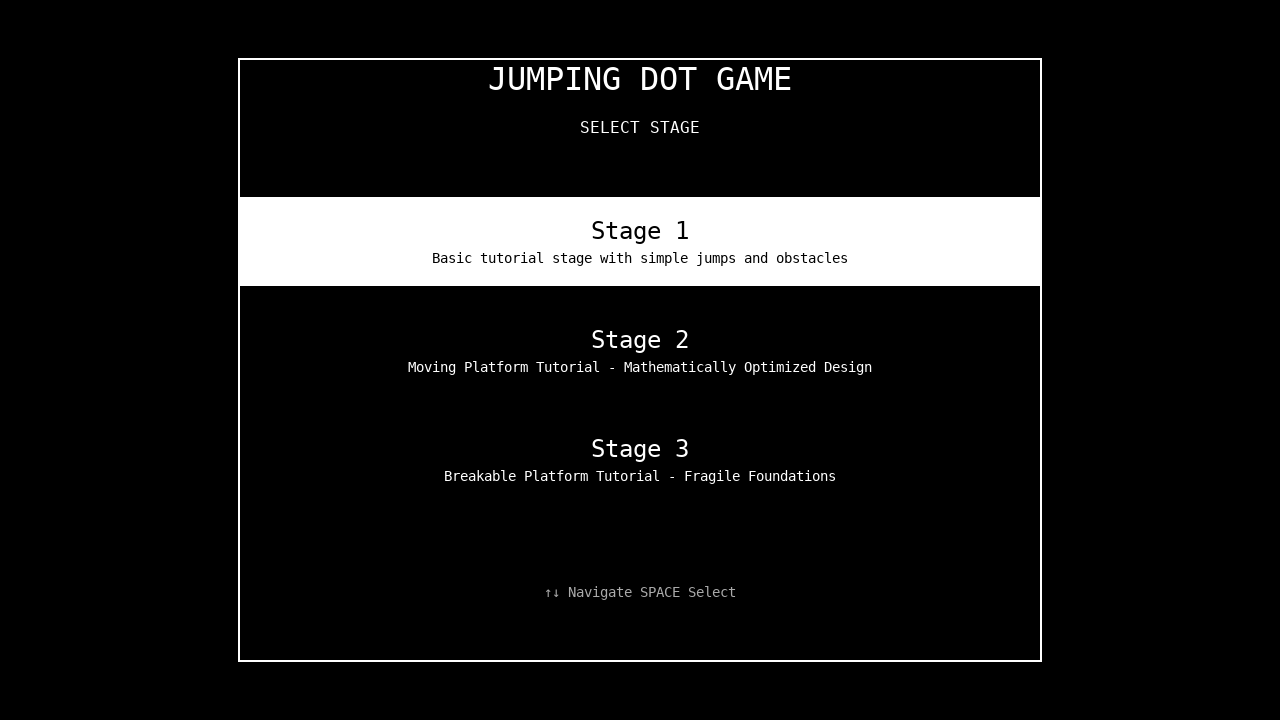

Game canvas element became visible
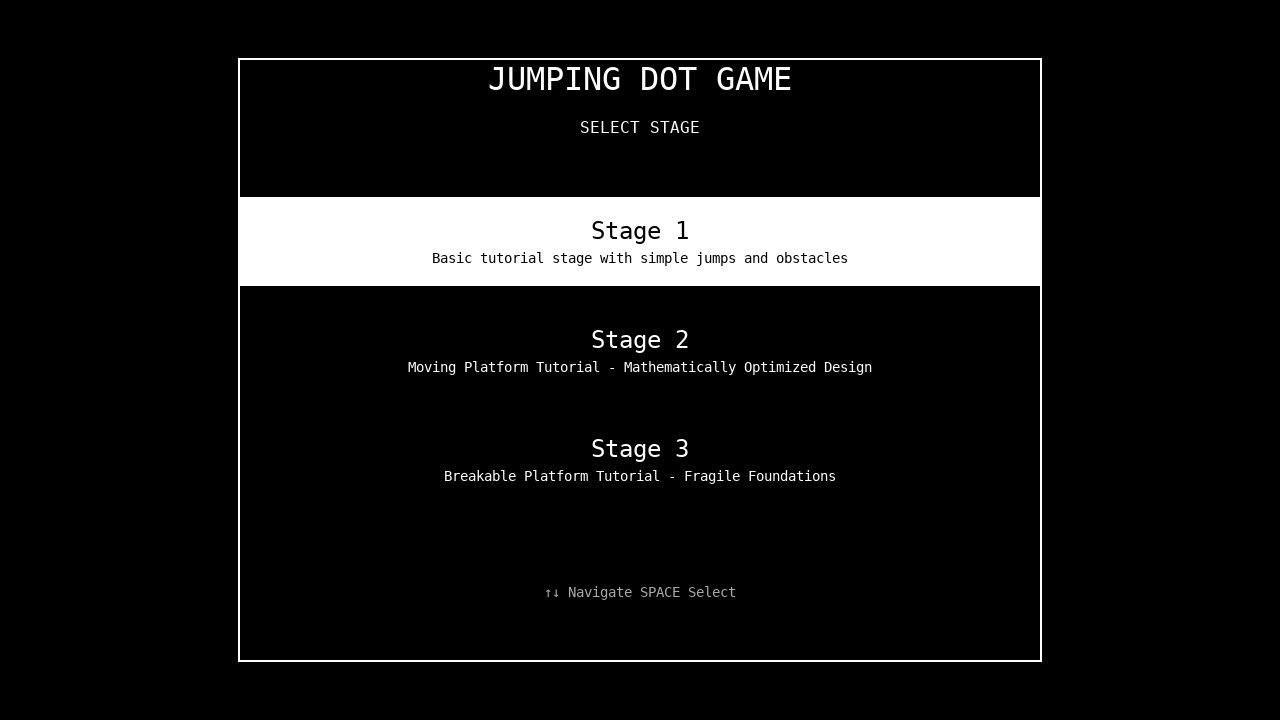

Game status element attached to DOM
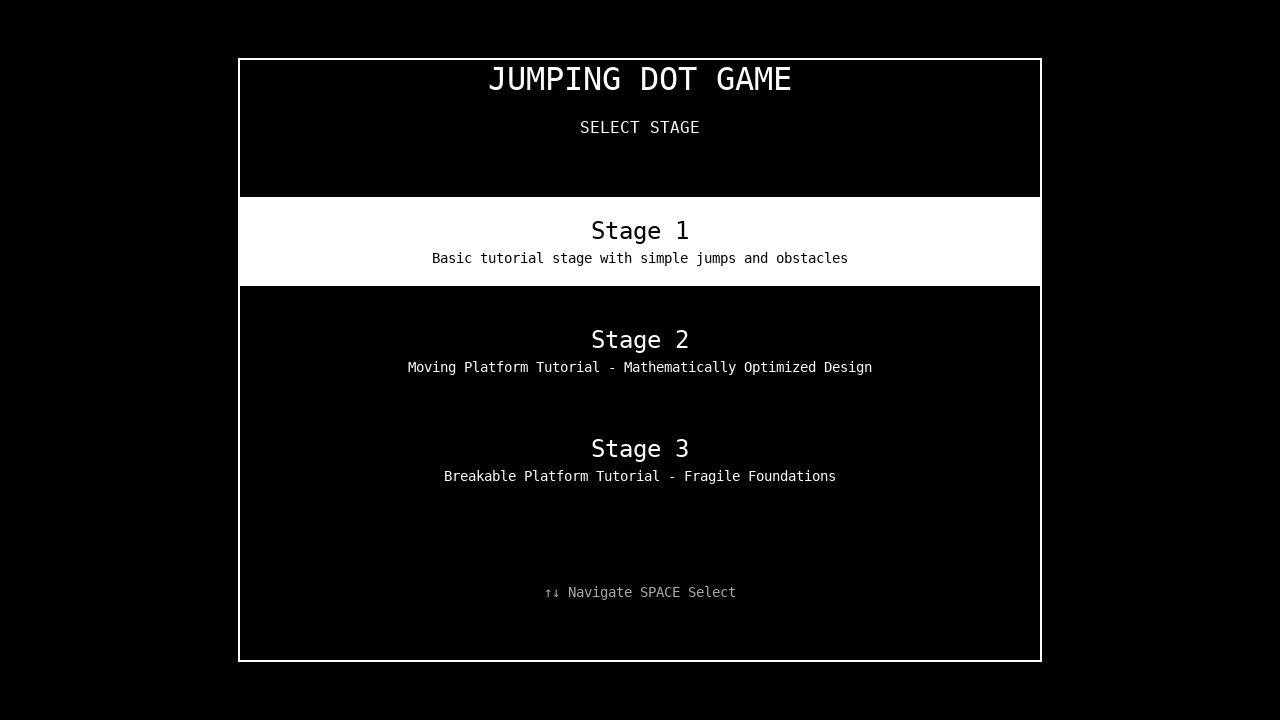

Timer element attached to DOM
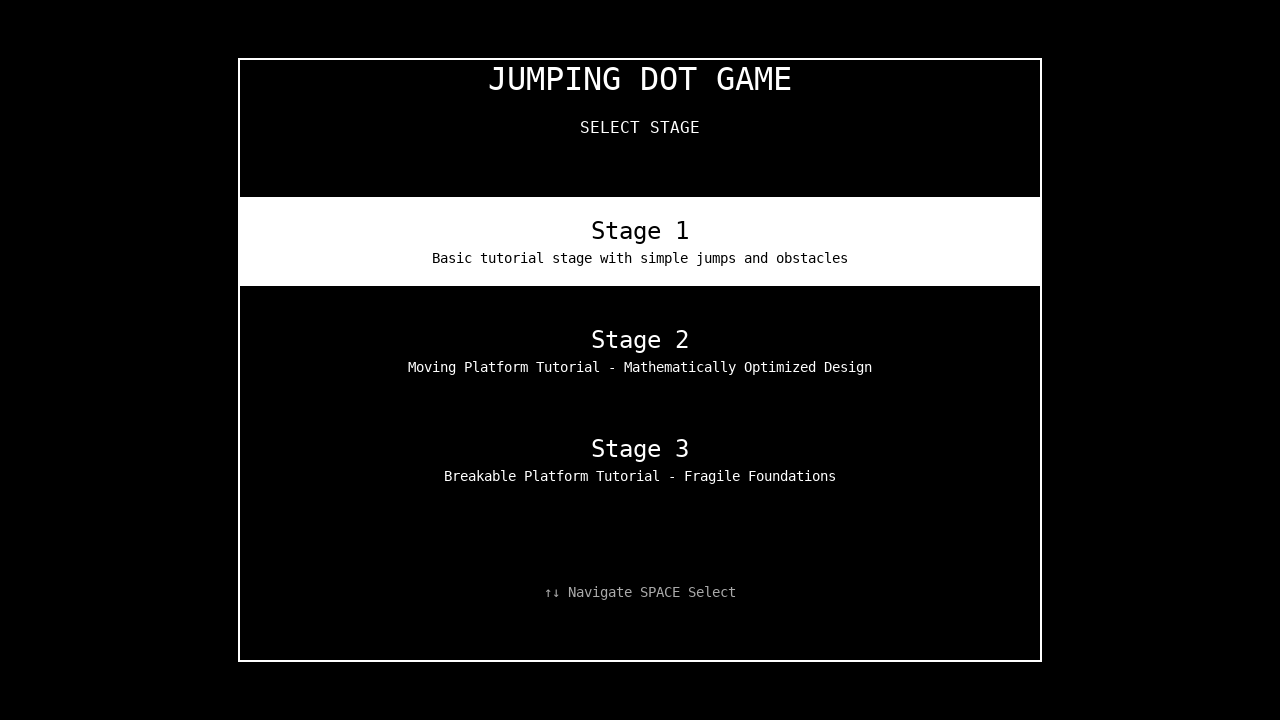

Pressed Space to initialize game from start screen
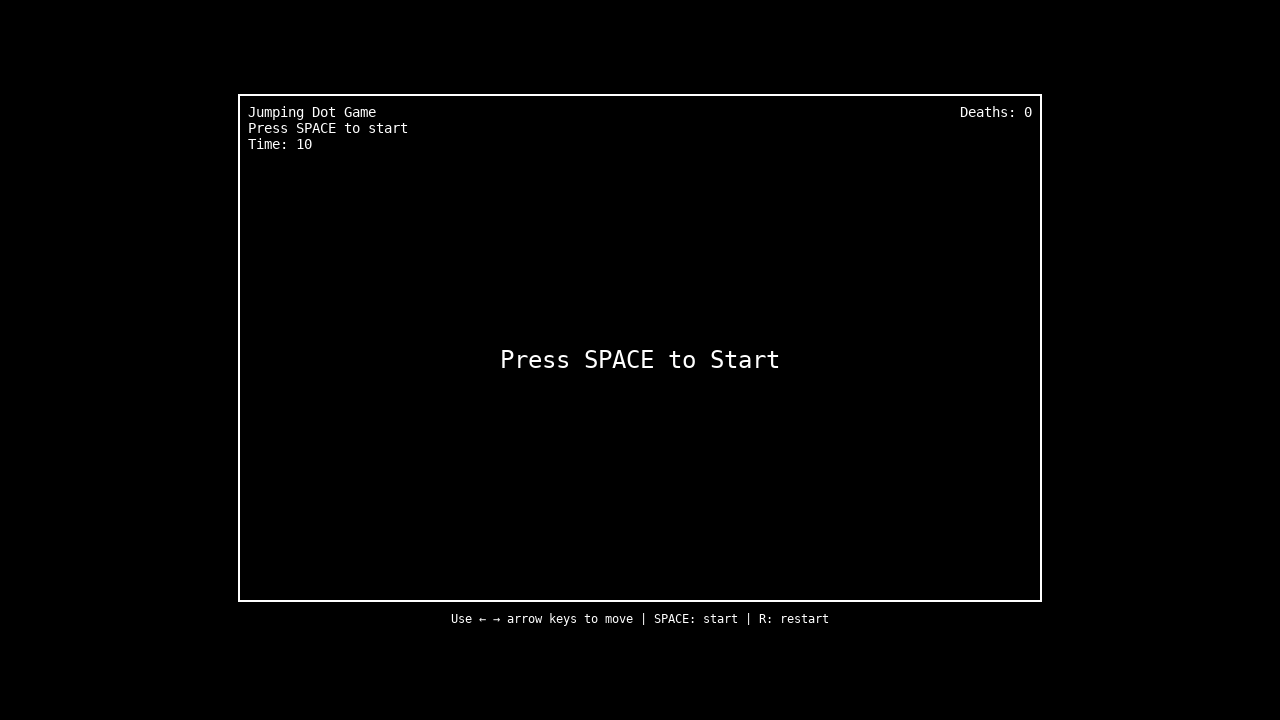

Waited 500ms for game initialization
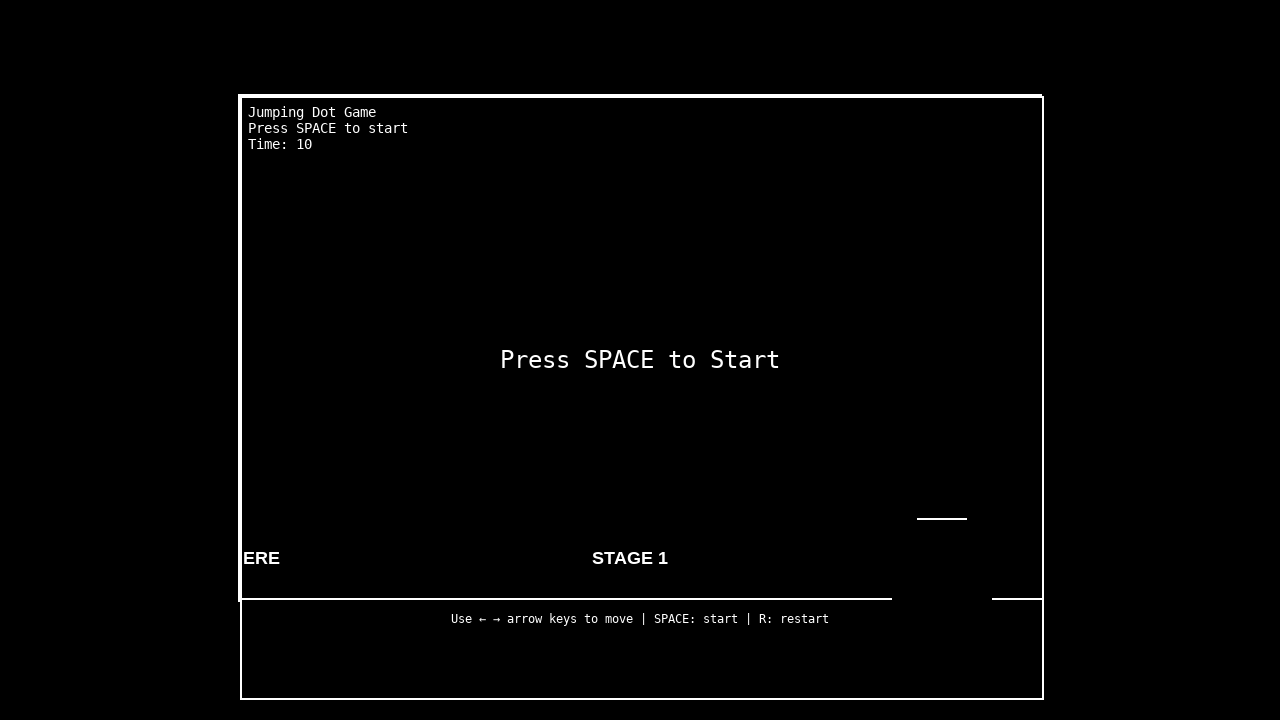

Pressed Space to start active gameplay
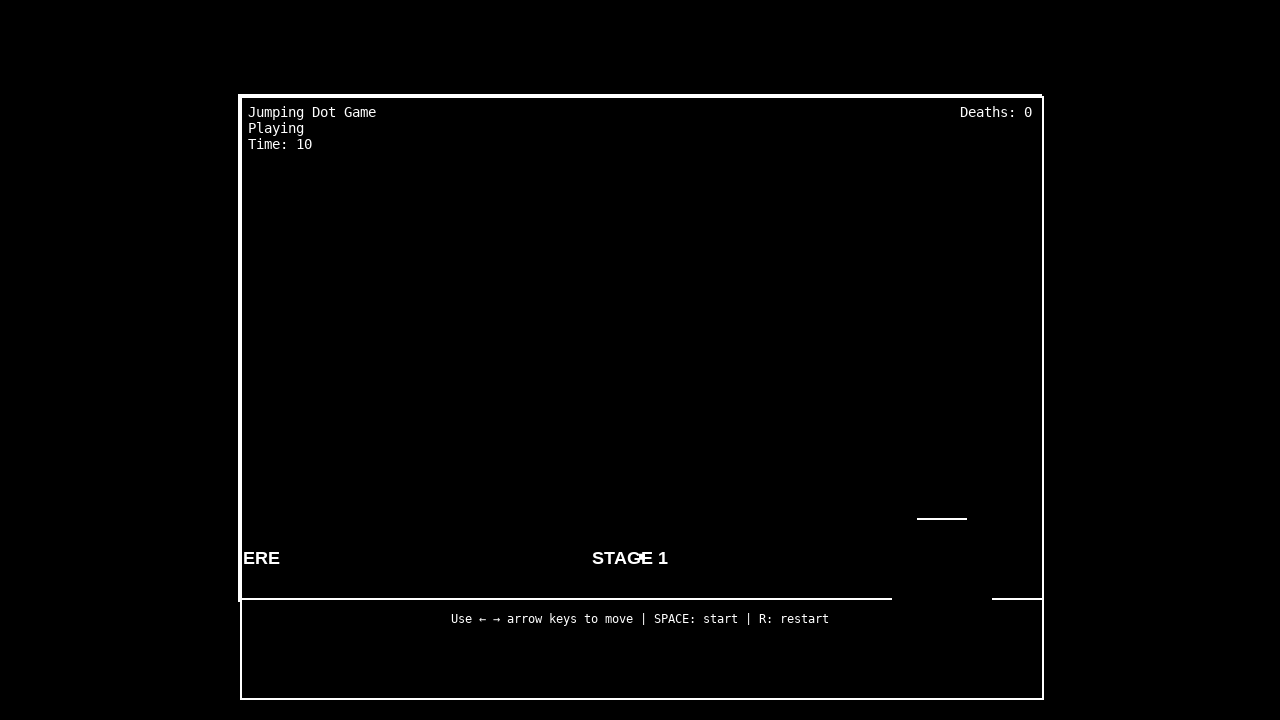

Waited 1 second for active gameplay to begin
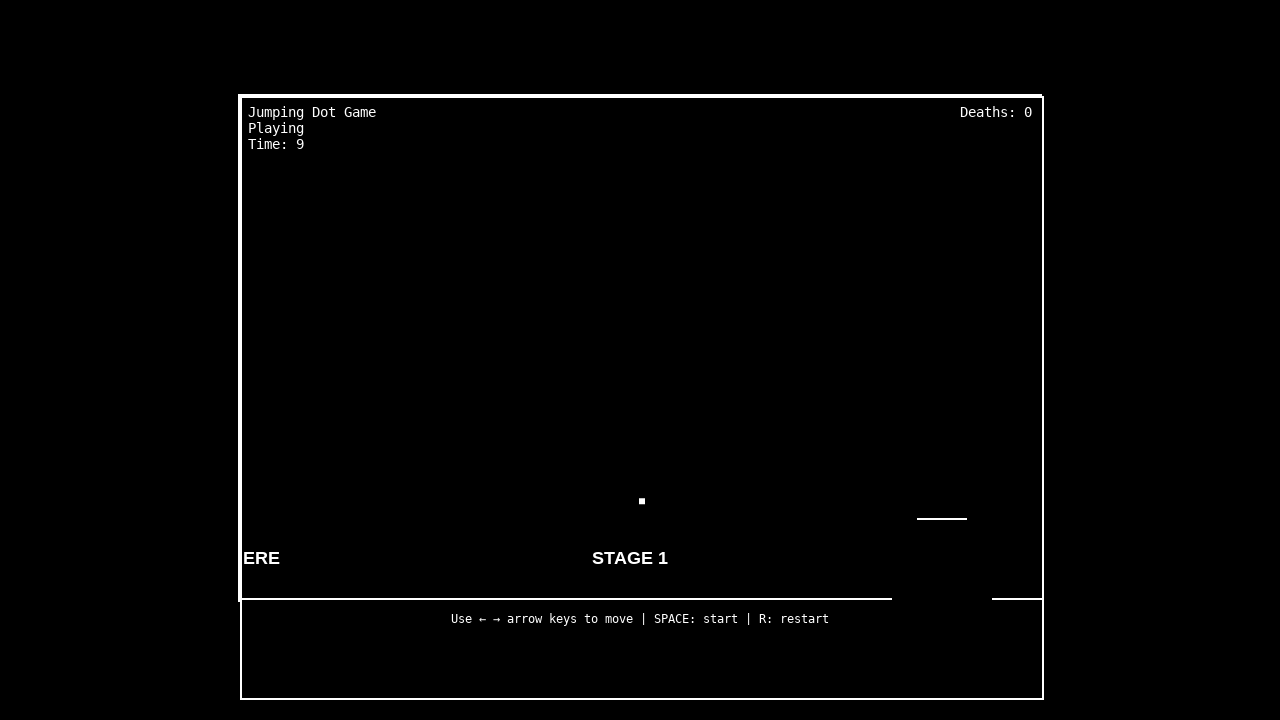

Pressed left arrow key to move player left
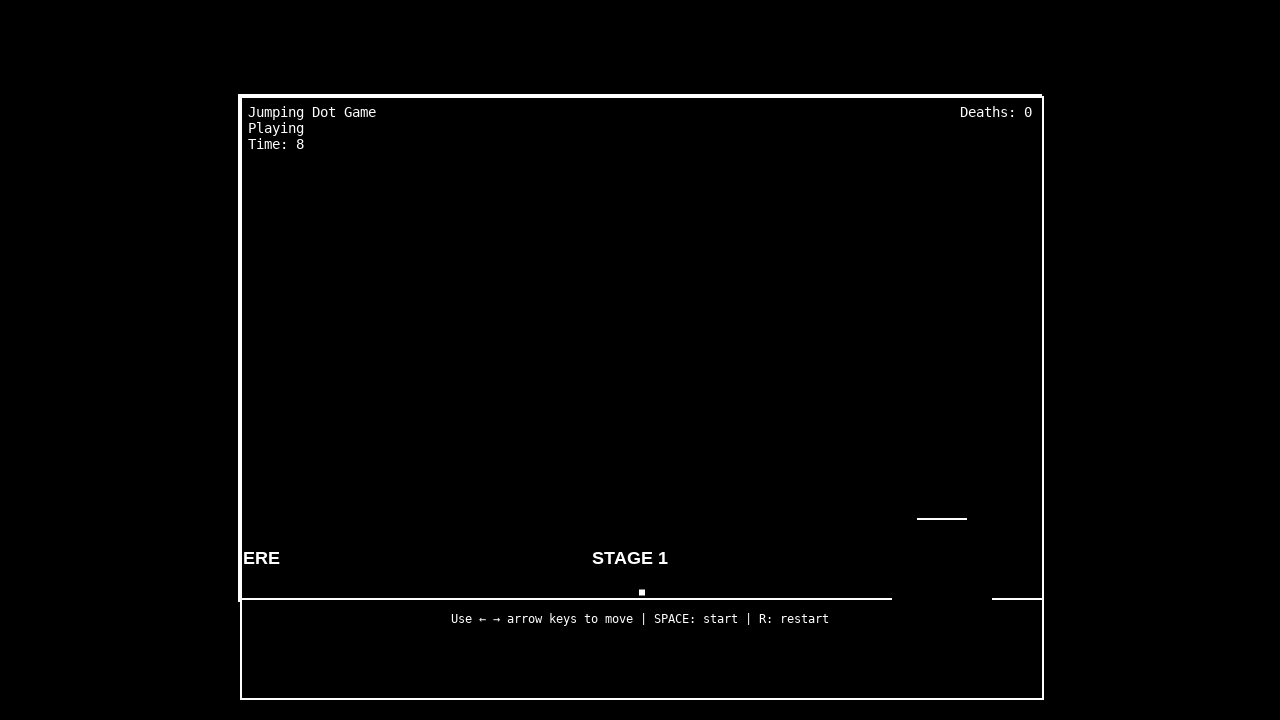

Waited 300ms after left arrow movement
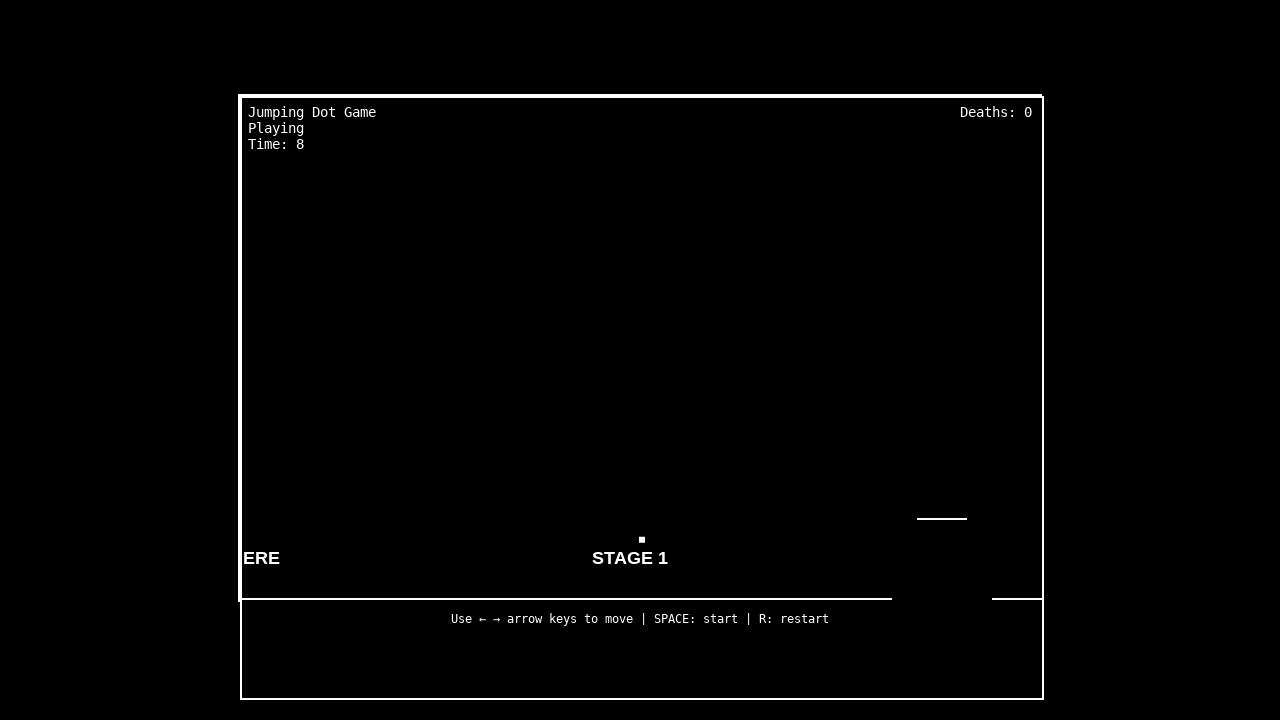

Pressed right arrow key to move player right
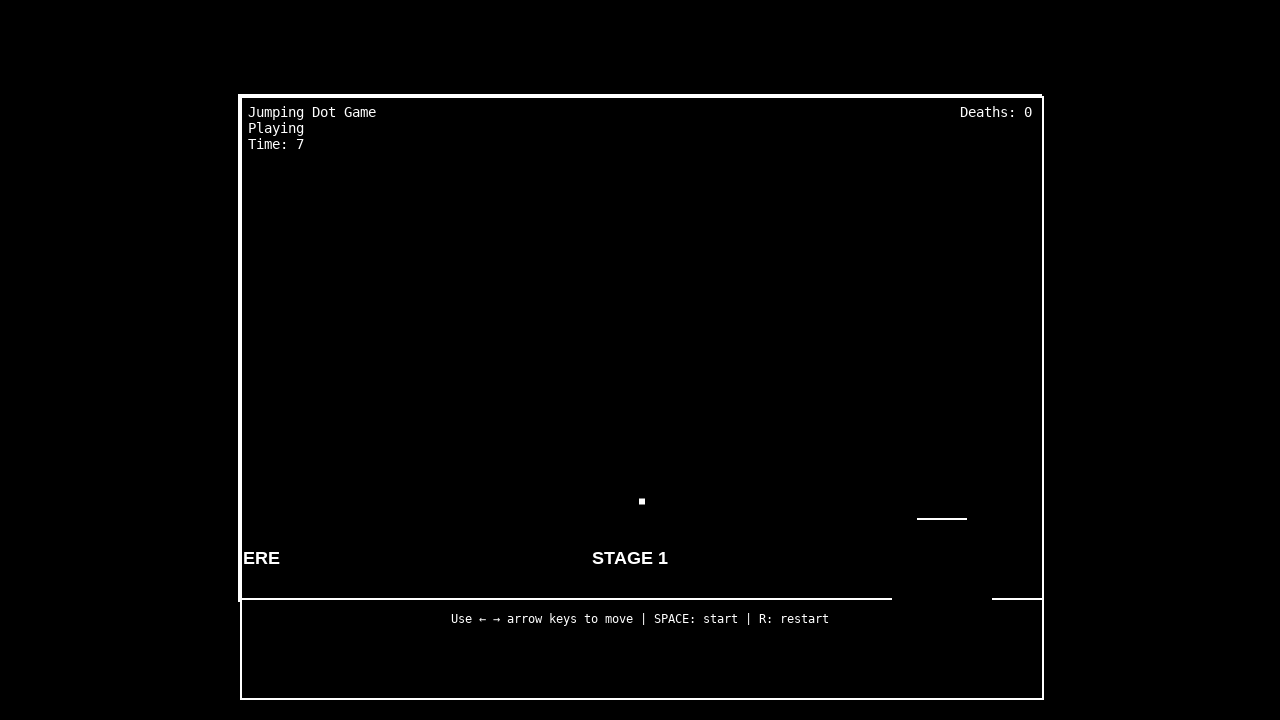

Waited 300ms after right arrow movement
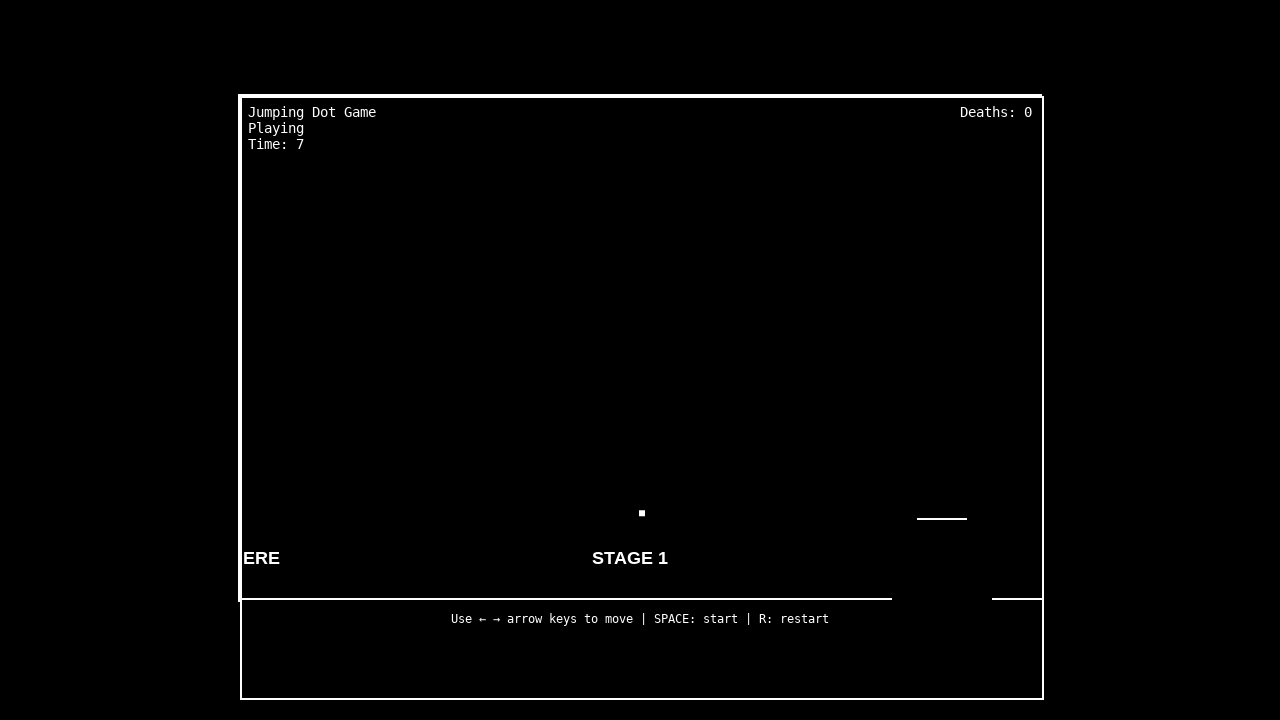

Held down left arrow key for continuous movement
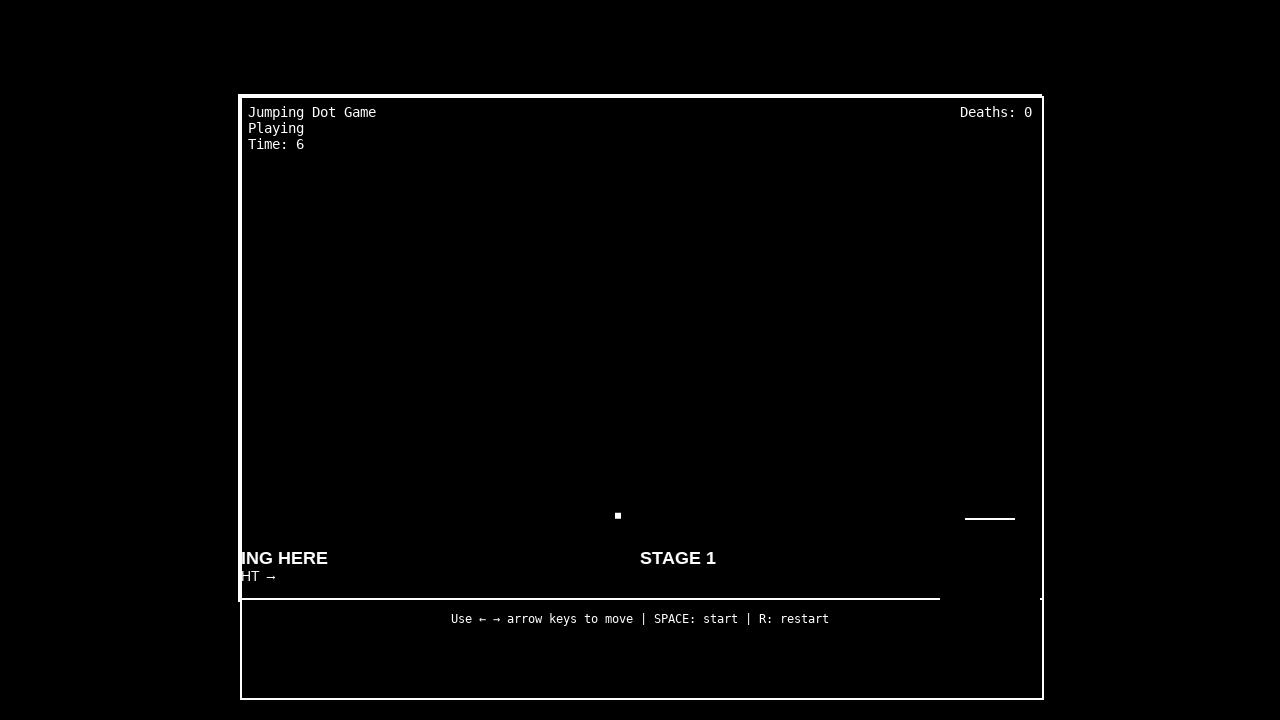

Waited 500ms during continuous left movement
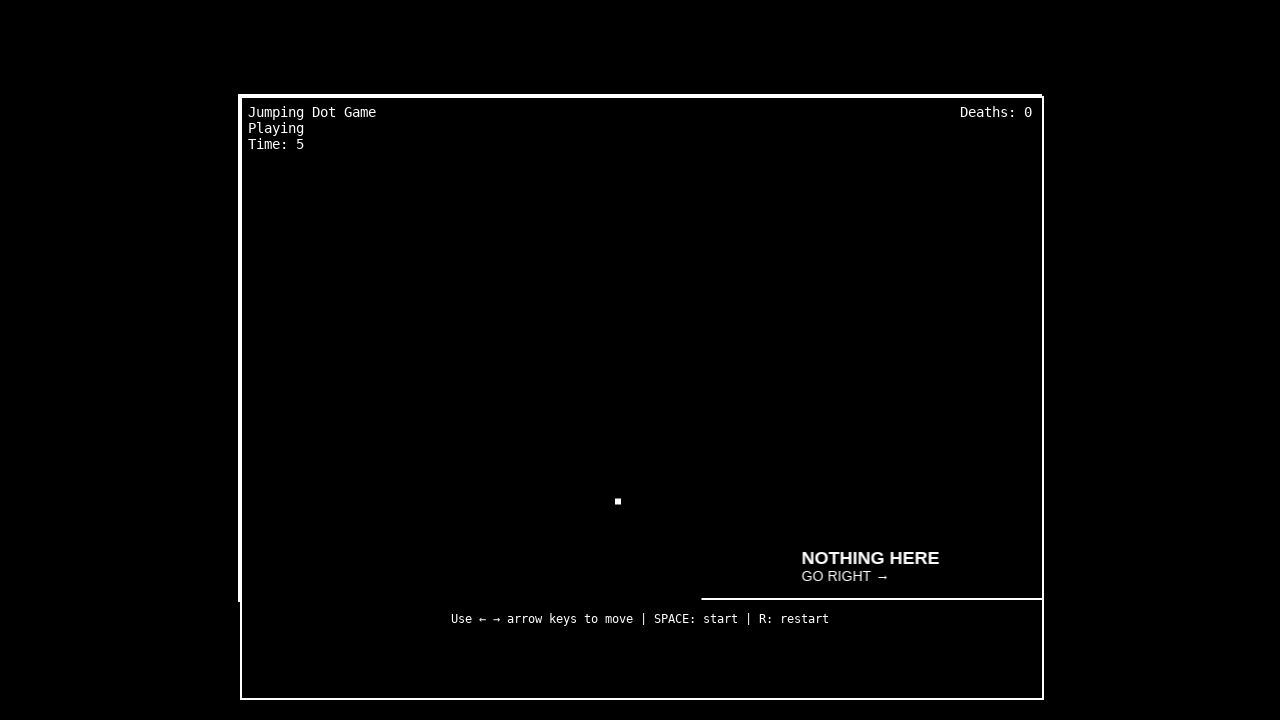

Released left arrow key to stop continuous movement
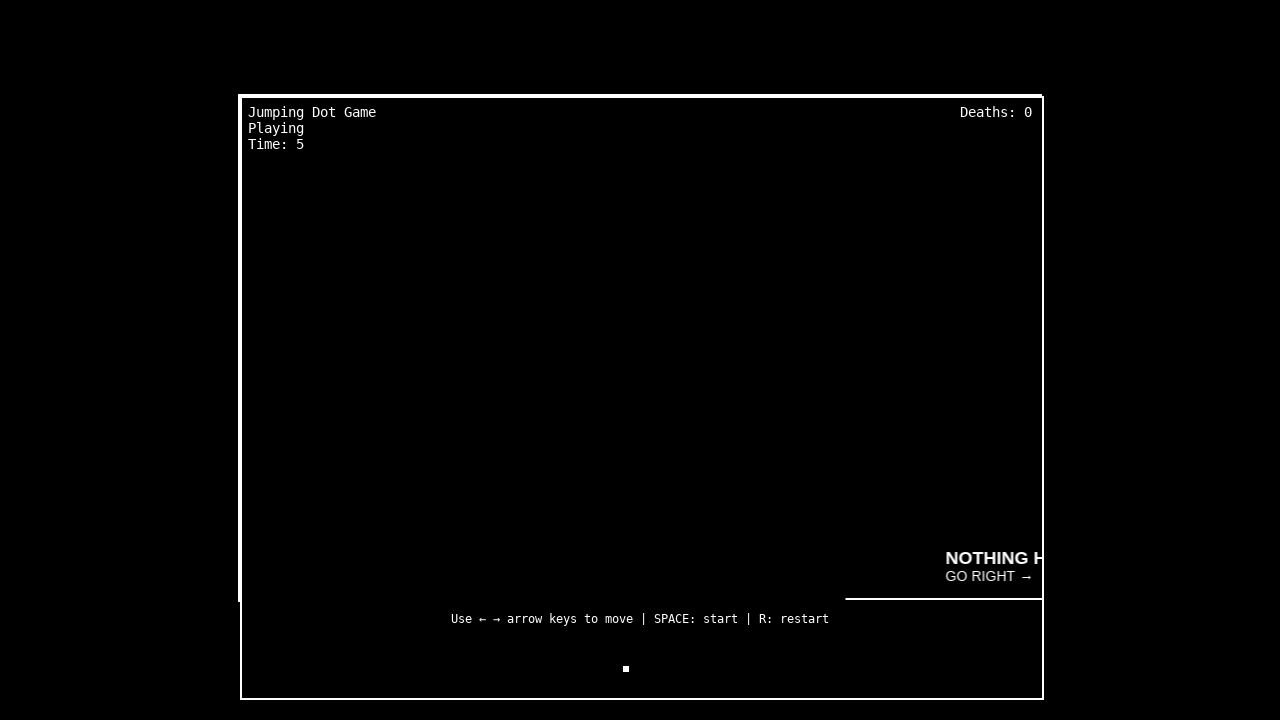

Timer element is visible during active gameplay
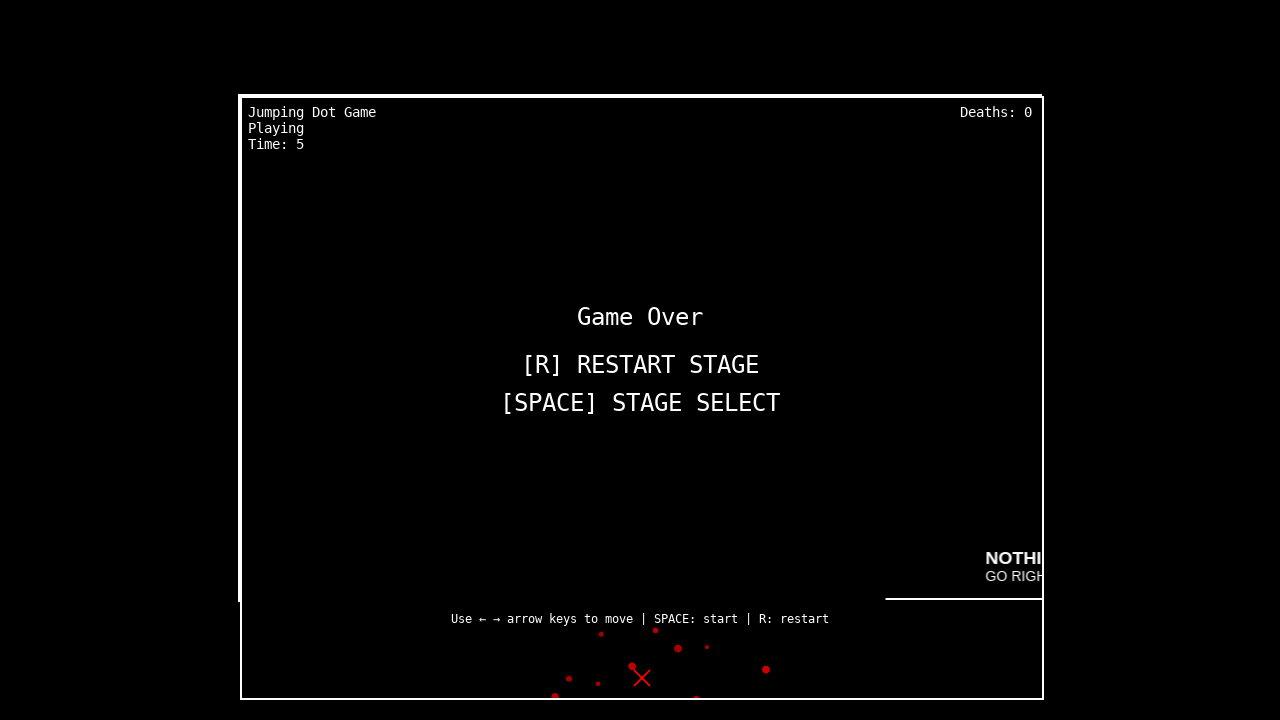

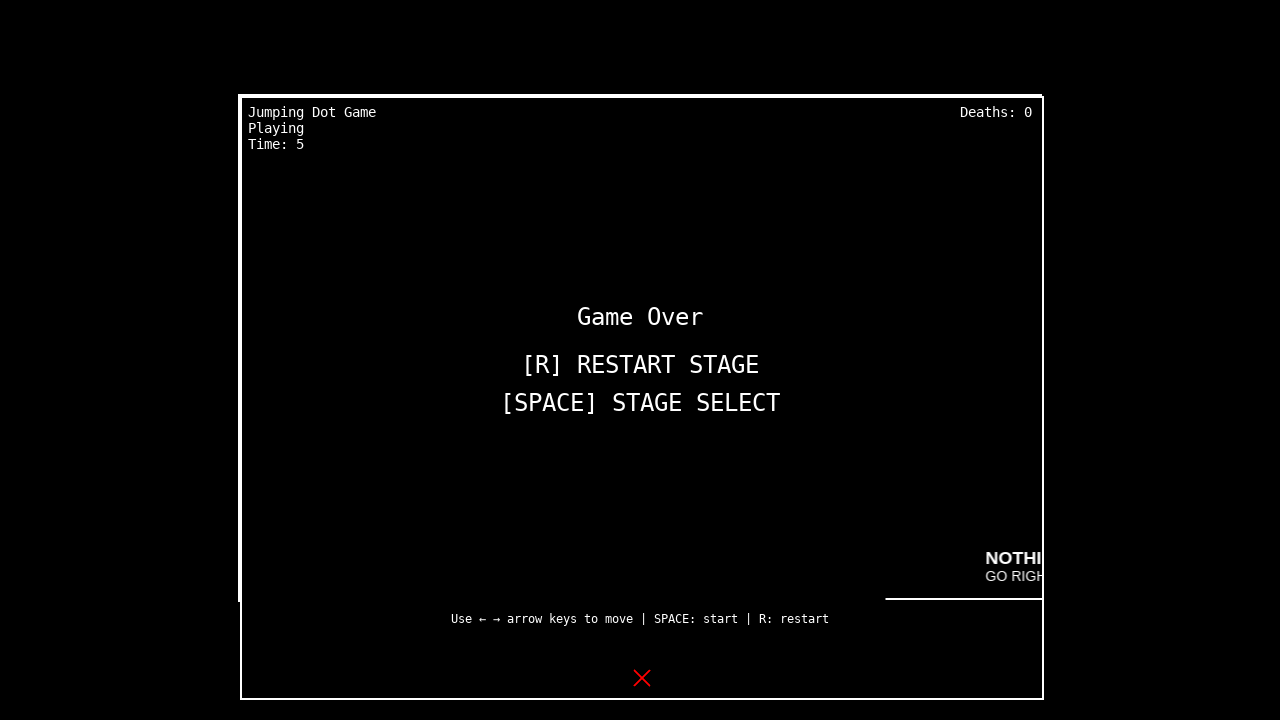